Tests a wait scenario by clicking a verify button and checking for a successful verification message

Starting URL: http://suninjuly.github.io/wait1.html

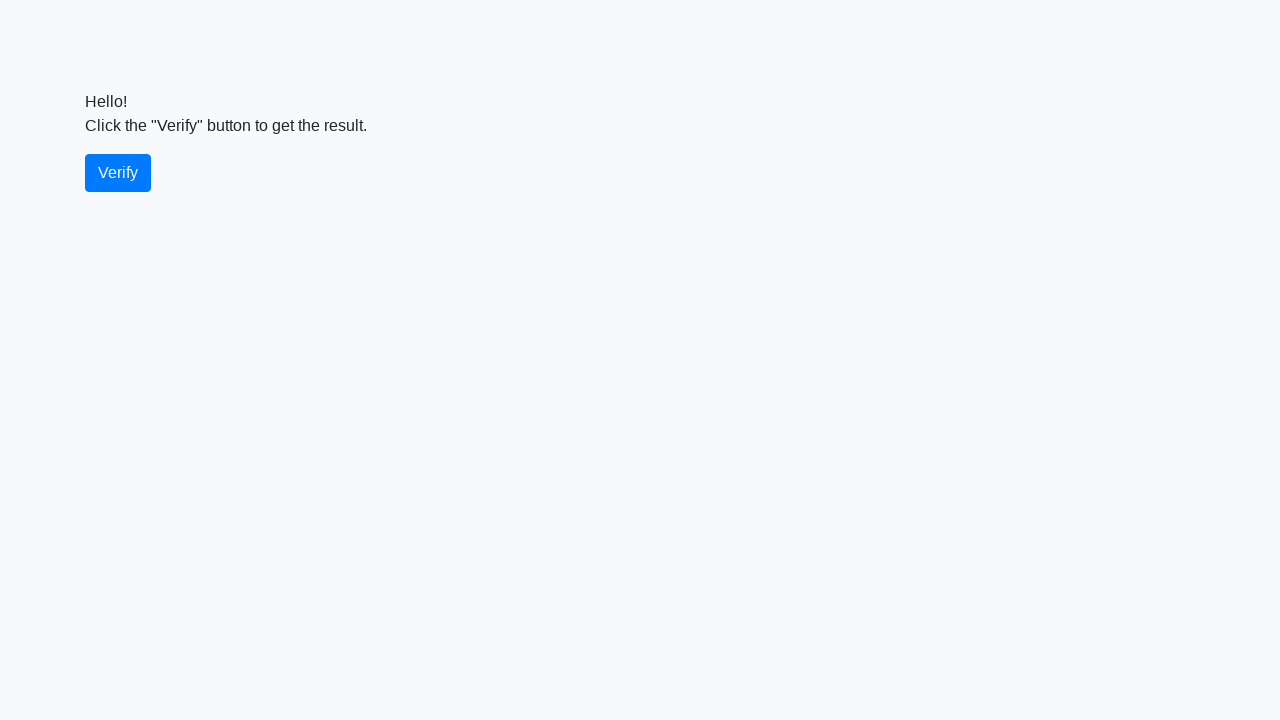

Clicked the verify button at (118, 173) on #verify
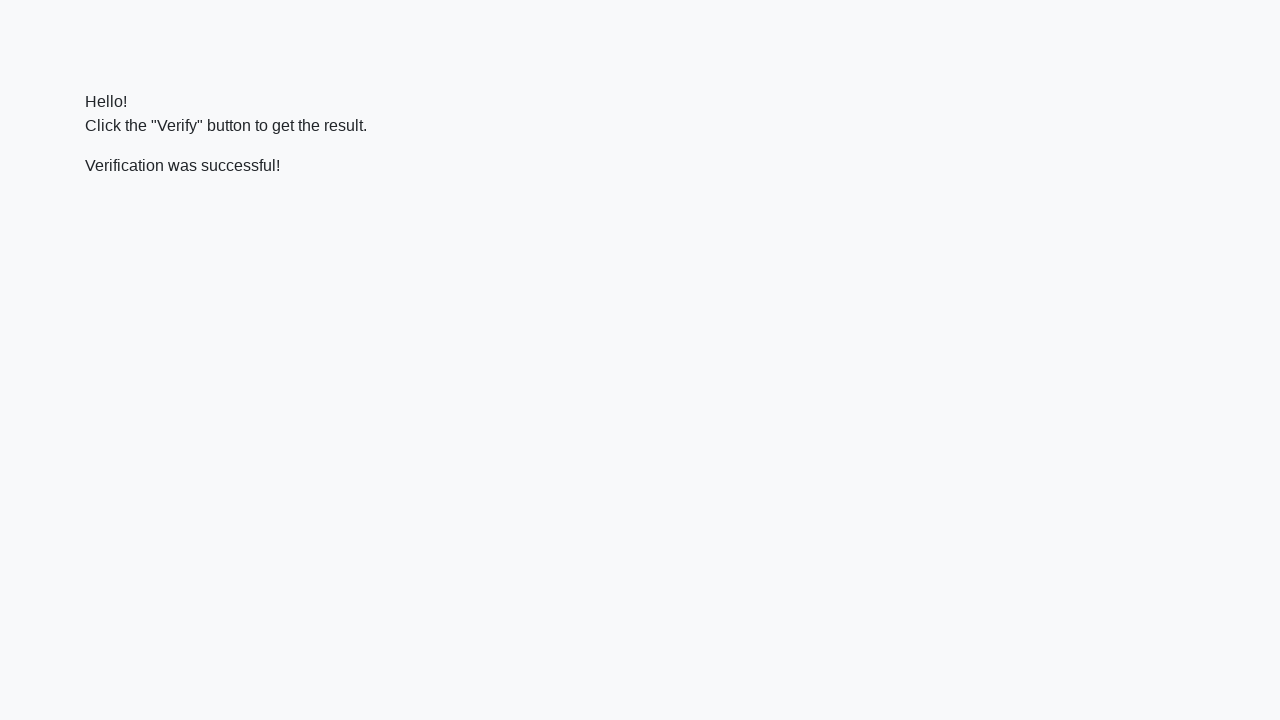

Verification message appeared
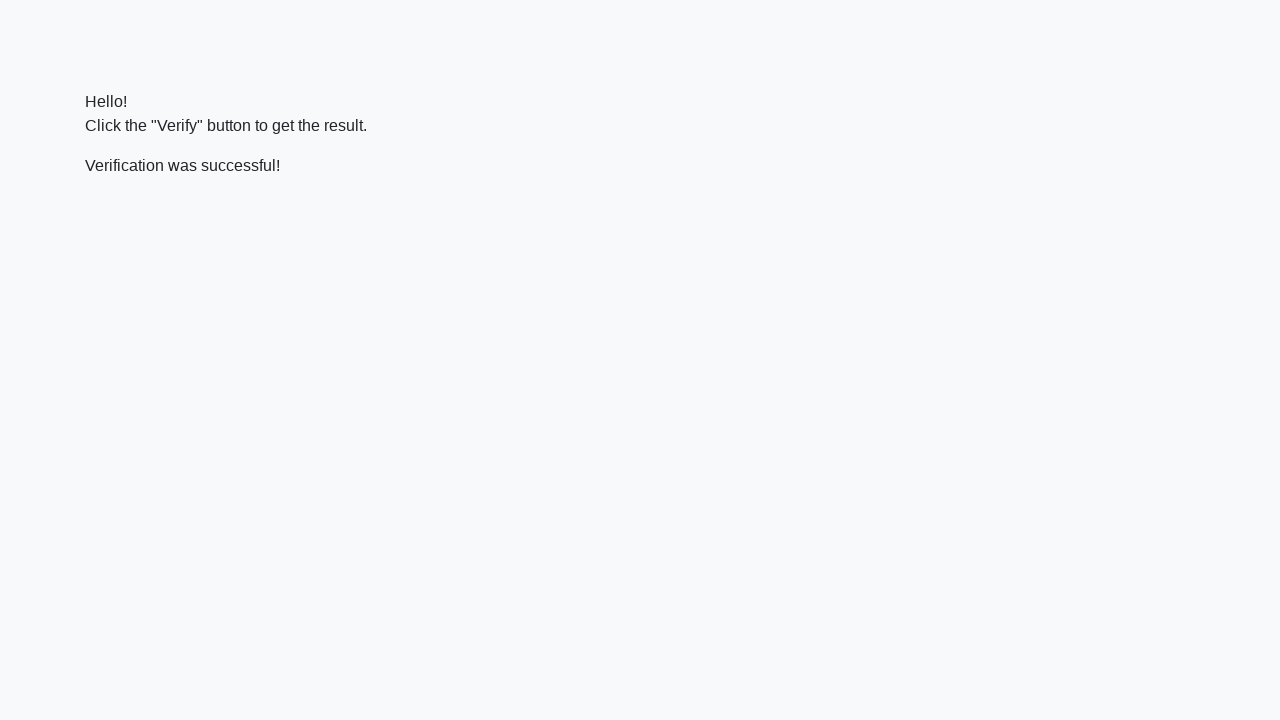

Verified that success message contains 'successful'
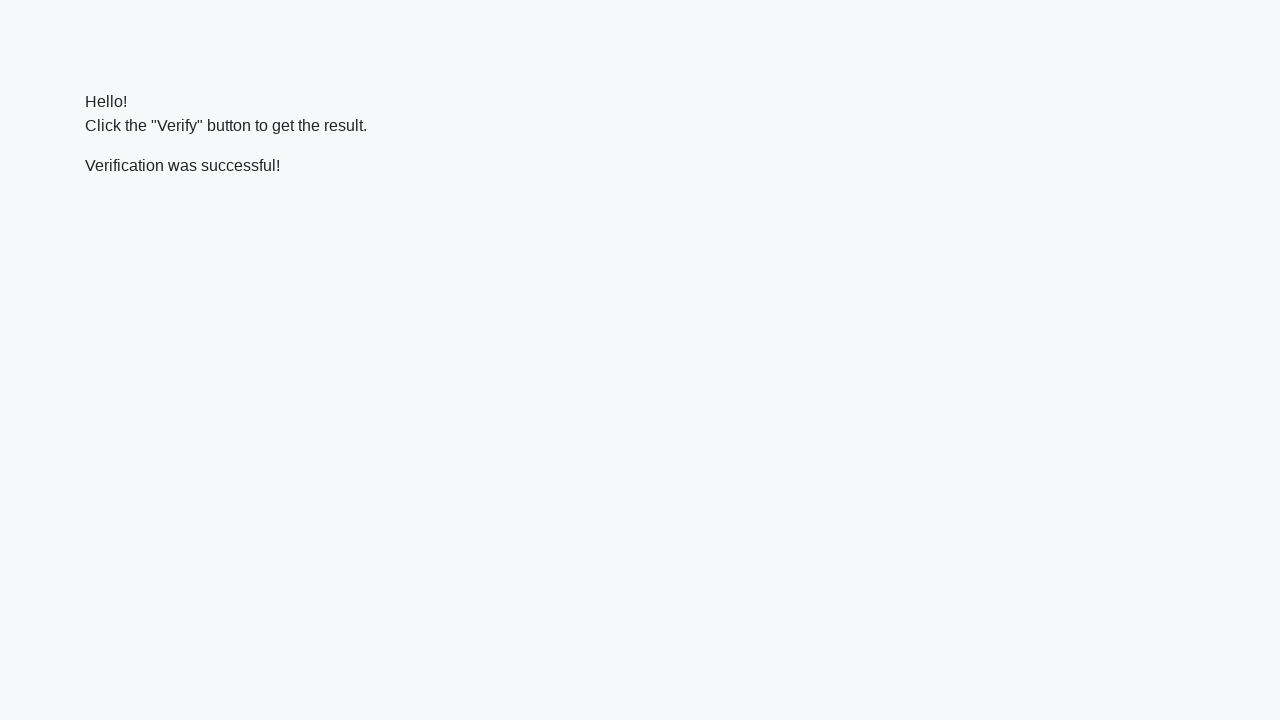

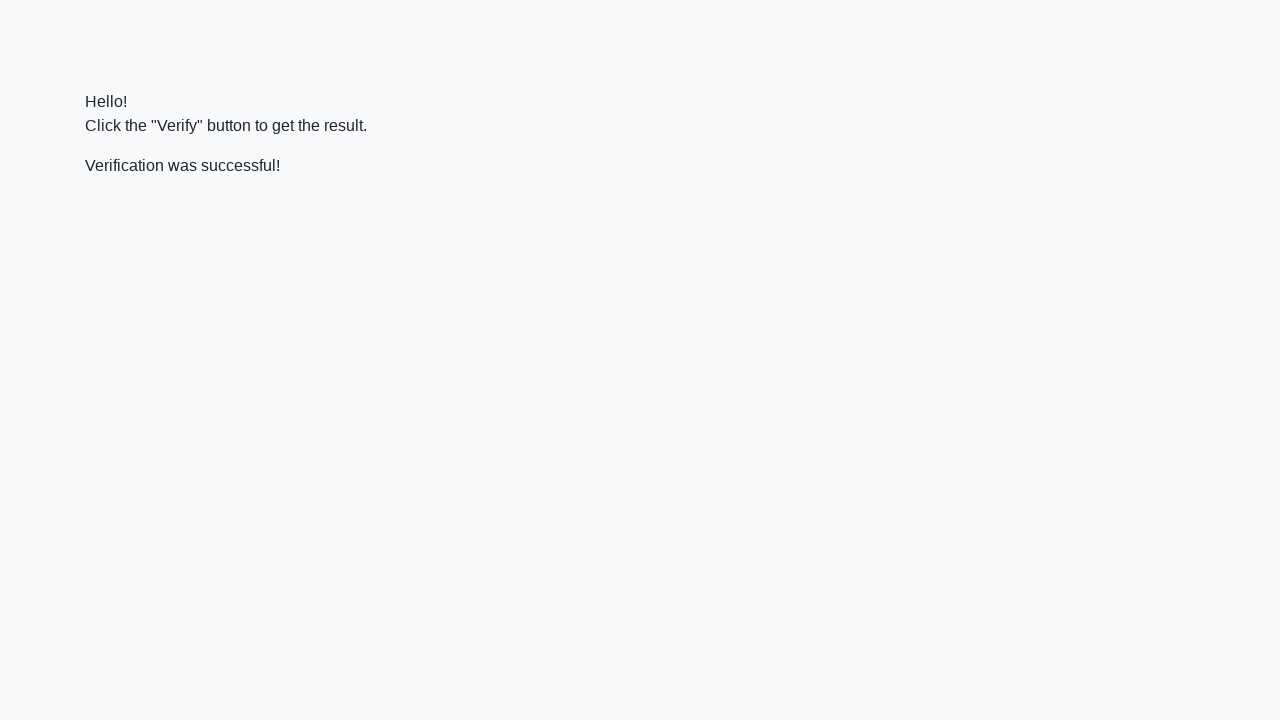